Navigates to the Playwright Python documentation homepage and clicks on the Docs link to access the documentation section

Starting URL: https://playwright.dev/python/

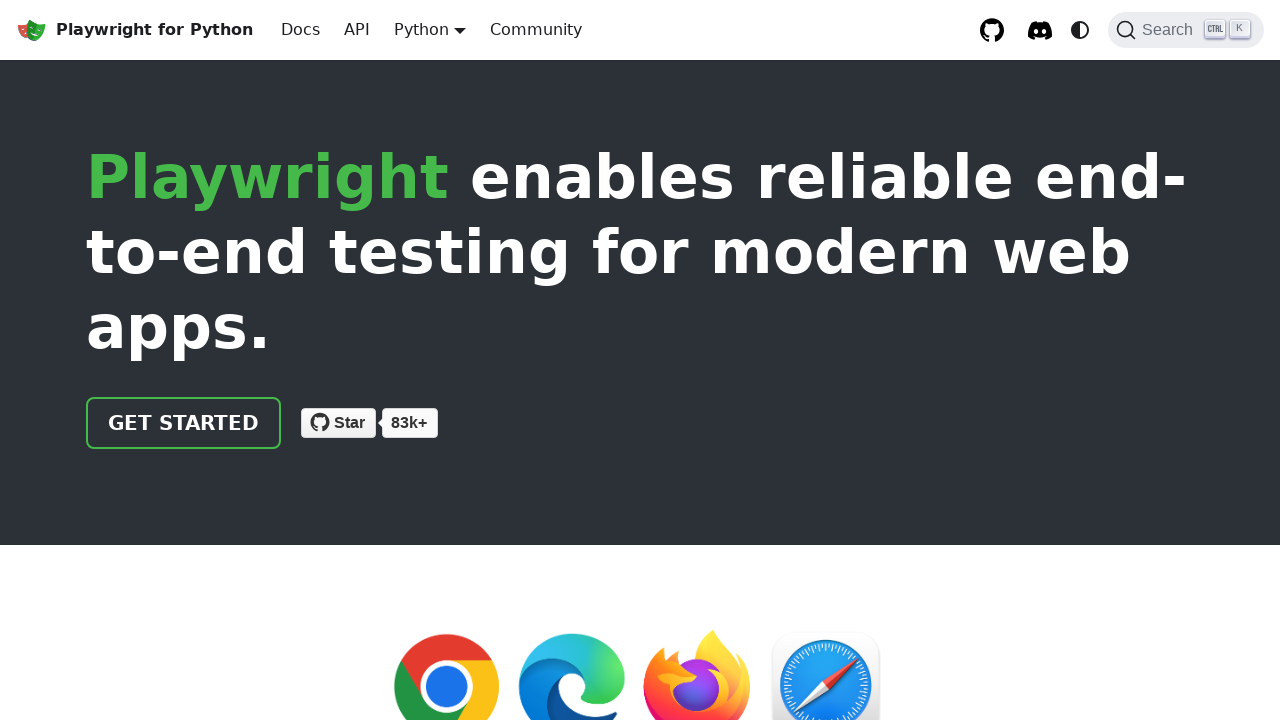

Clicked on the Docs link to access documentation section at (300, 30) on internal:role=link[name="Docs"i]
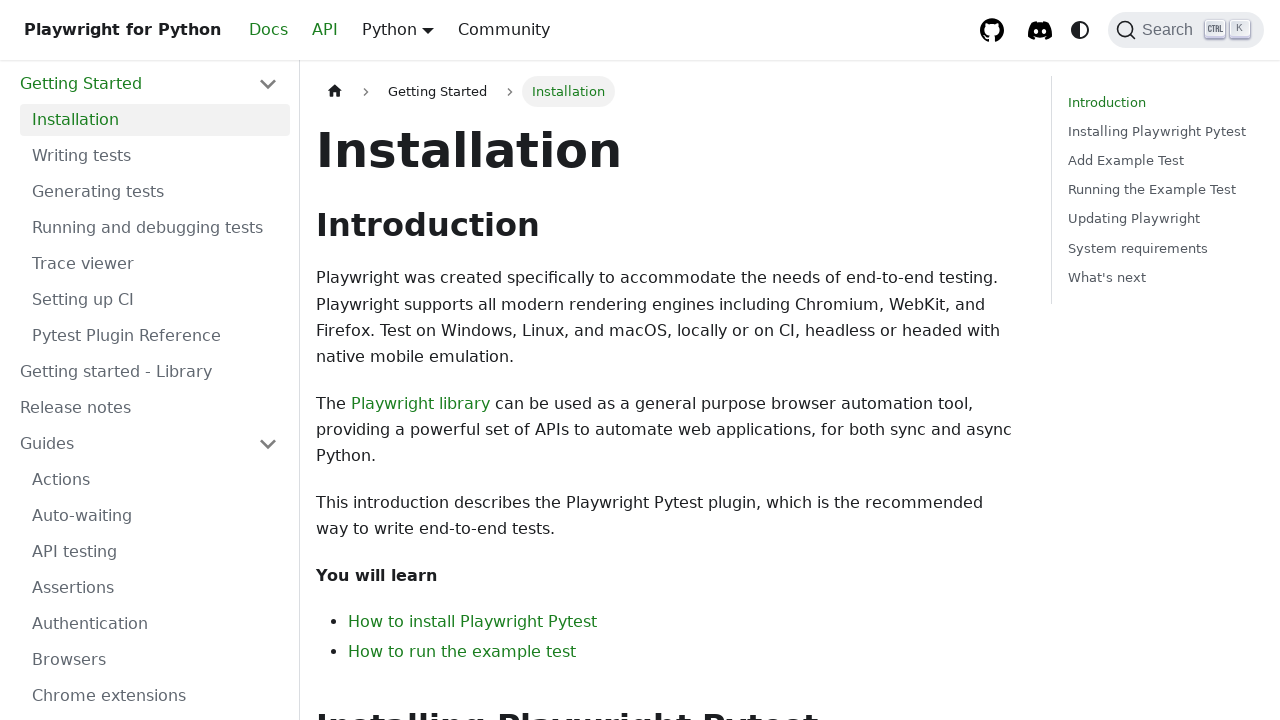

Waited for documentation page to load
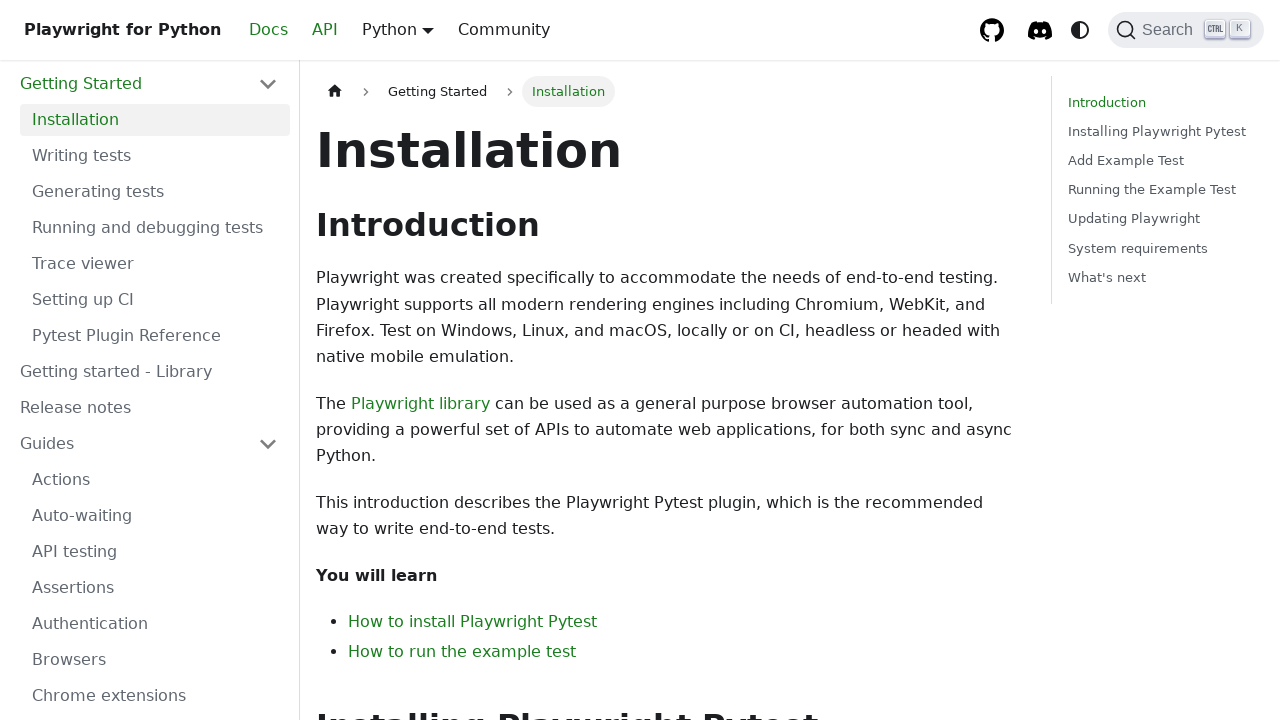

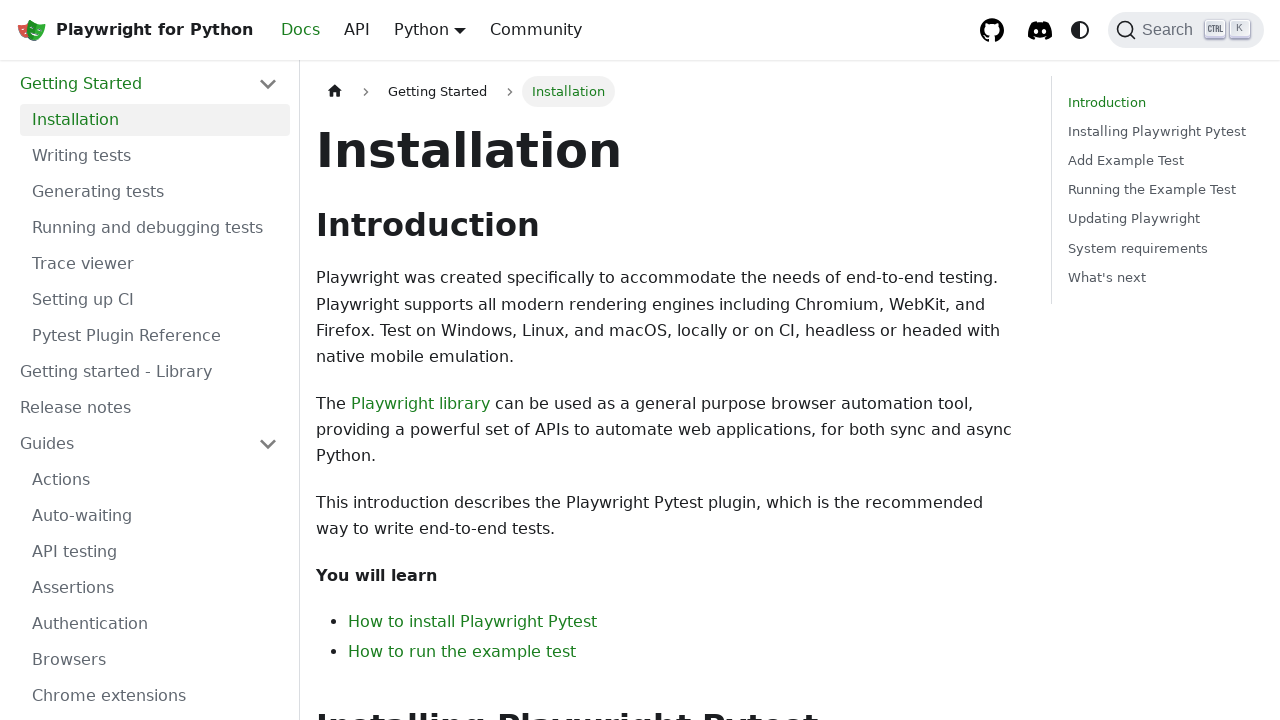